Tests HTTP status code redirects by clicking through different status code links and navigating back

Starting URL: https://the-internet.herokuapp.com/redirector

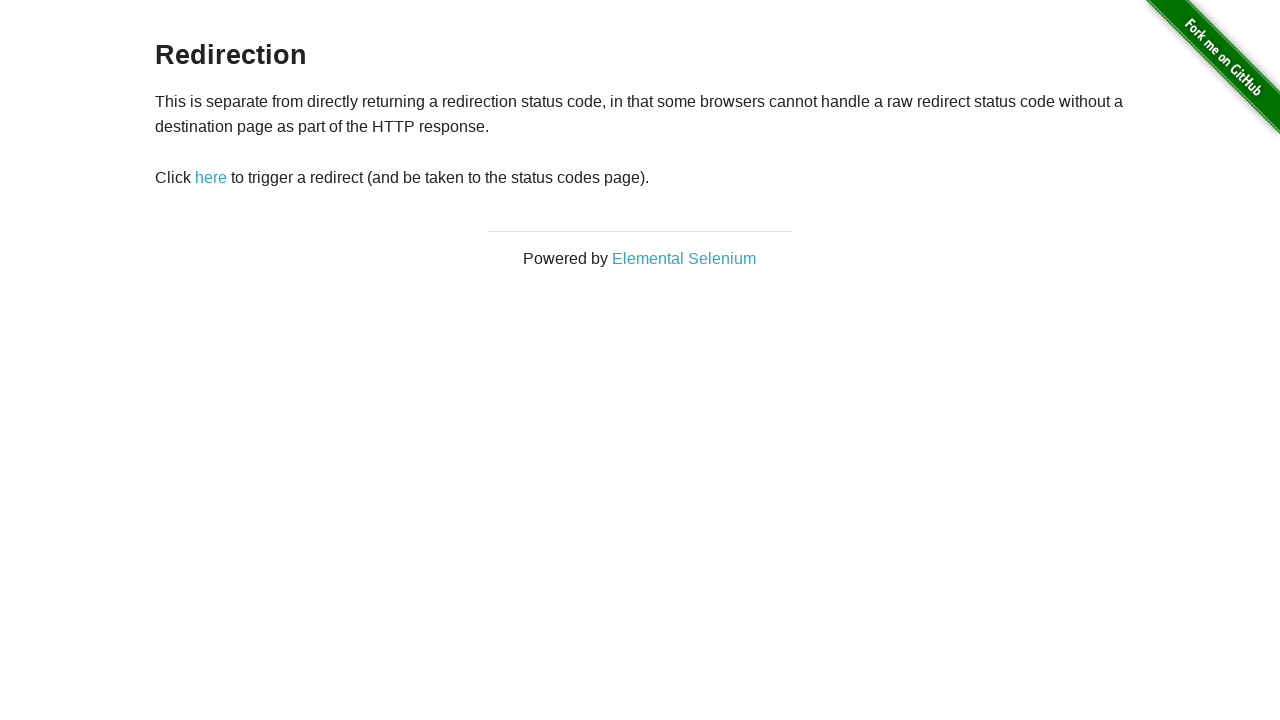

Clicked 'here' link to access redirect options at (211, 178) on text=here
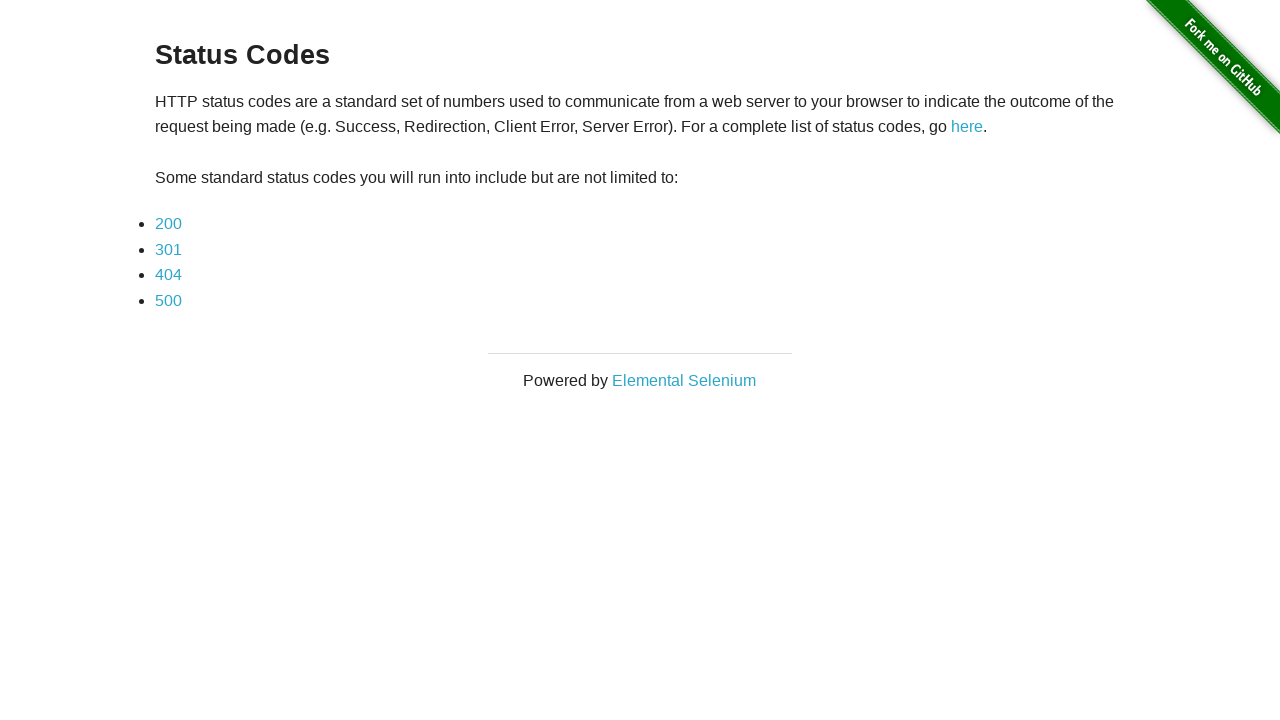

Clicked 200 status code link at (168, 224) on text=200
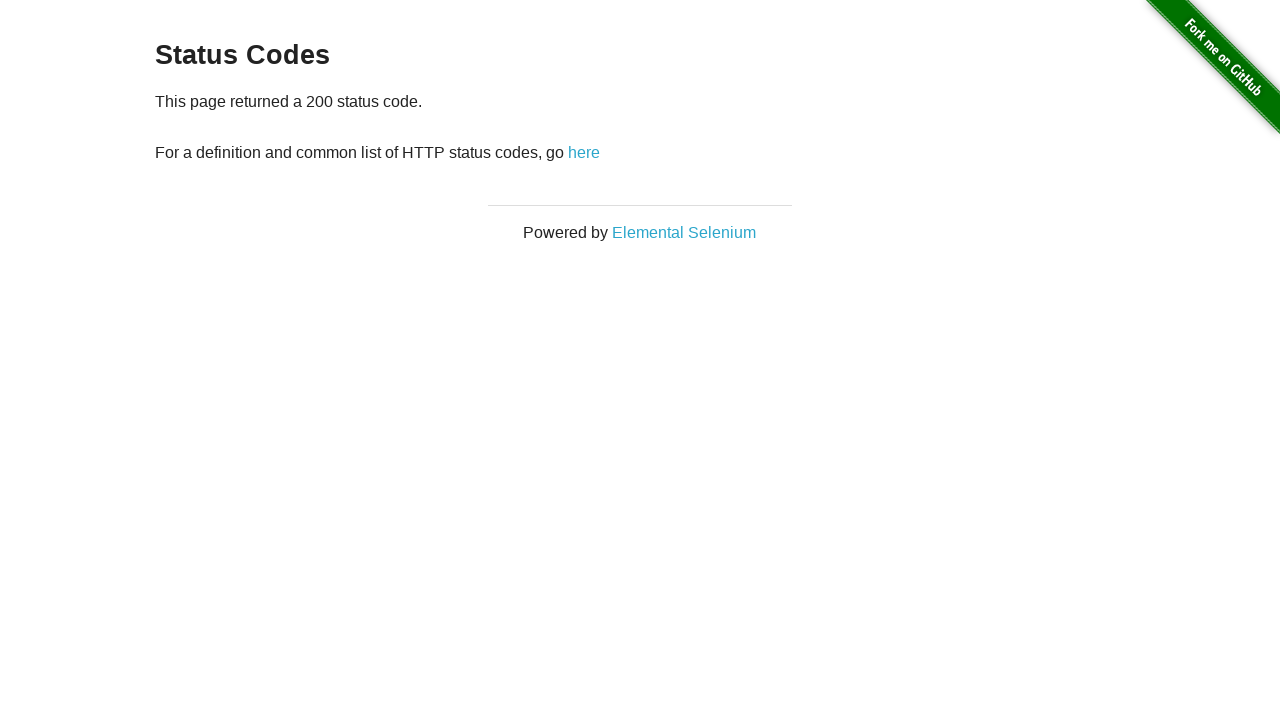

Navigated back from 200 status code redirect
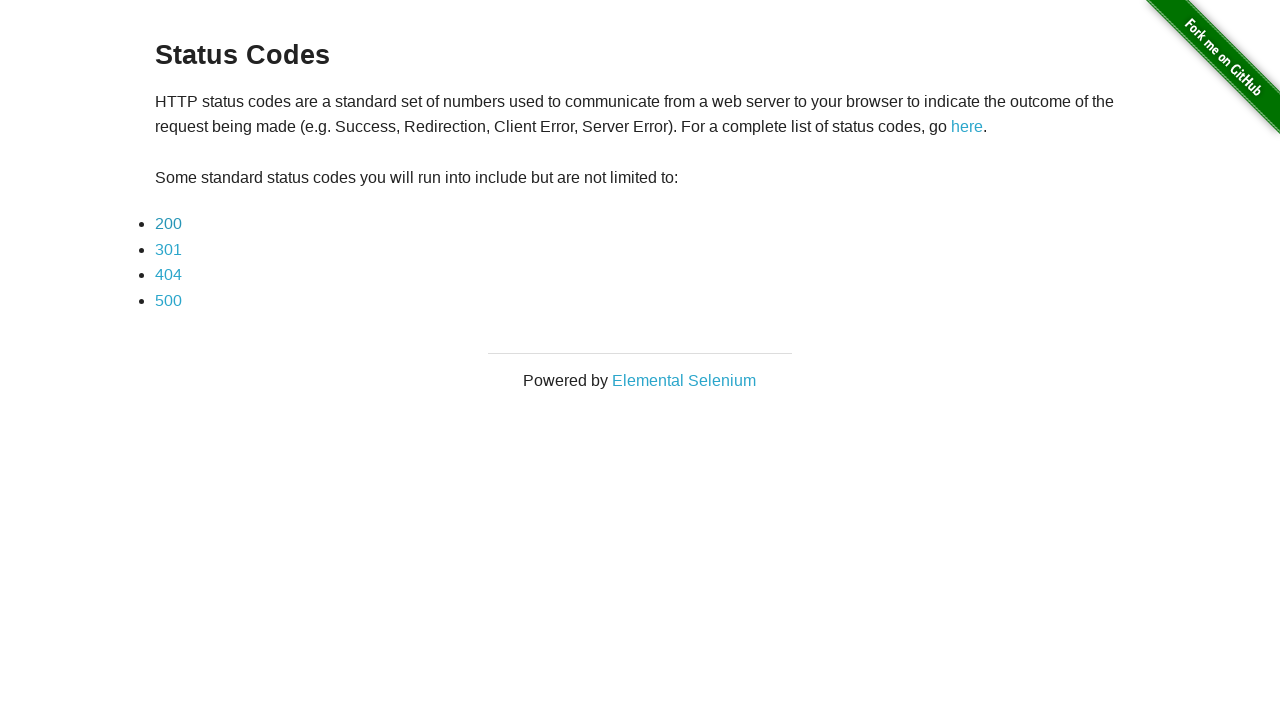

Clicked 301 status code link at (168, 249) on text=301
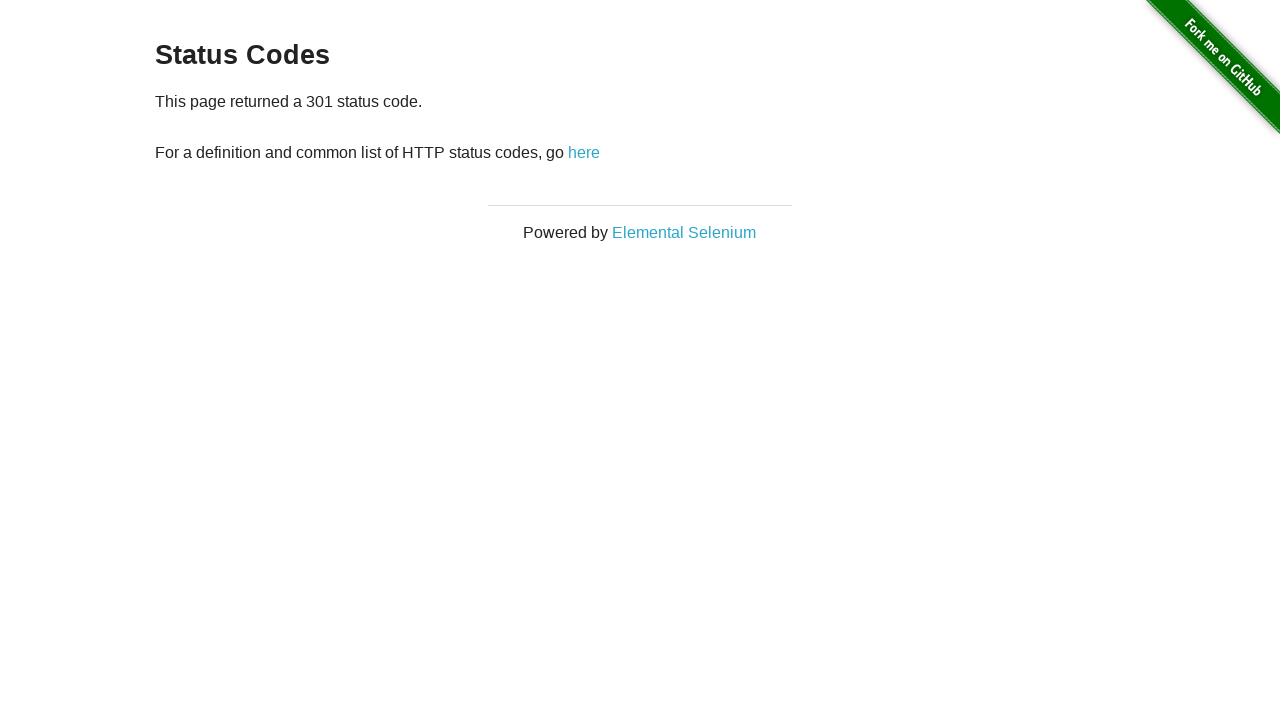

Navigated back from 301 status code redirect
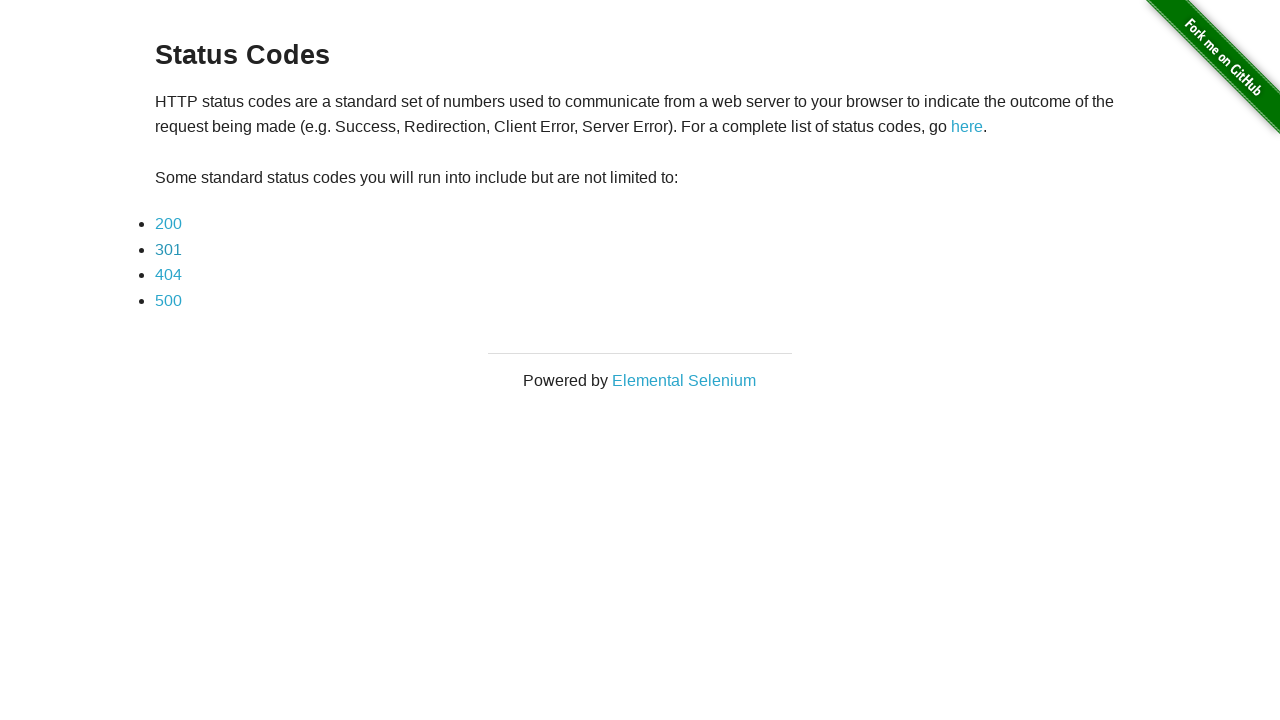

Clicked 404 status code link at (168, 275) on text=404
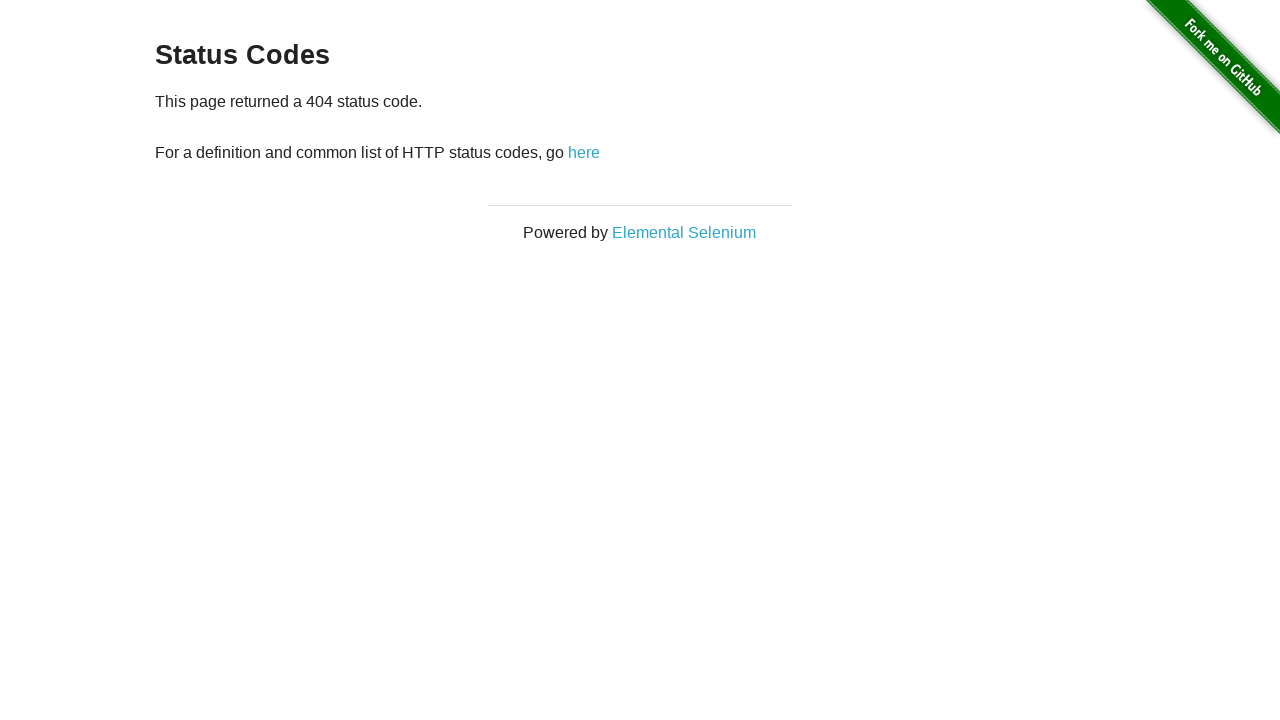

Navigated back from 404 status code redirect
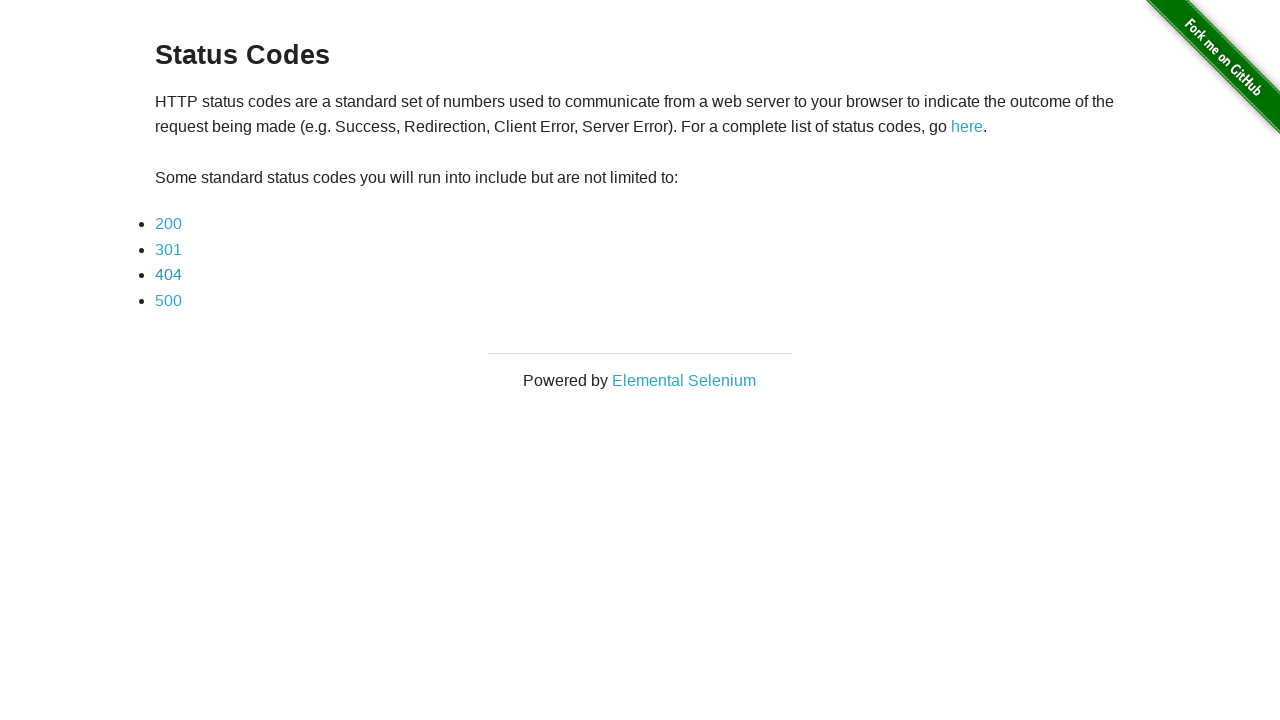

Clicked 500 status code link at (168, 300) on text=500
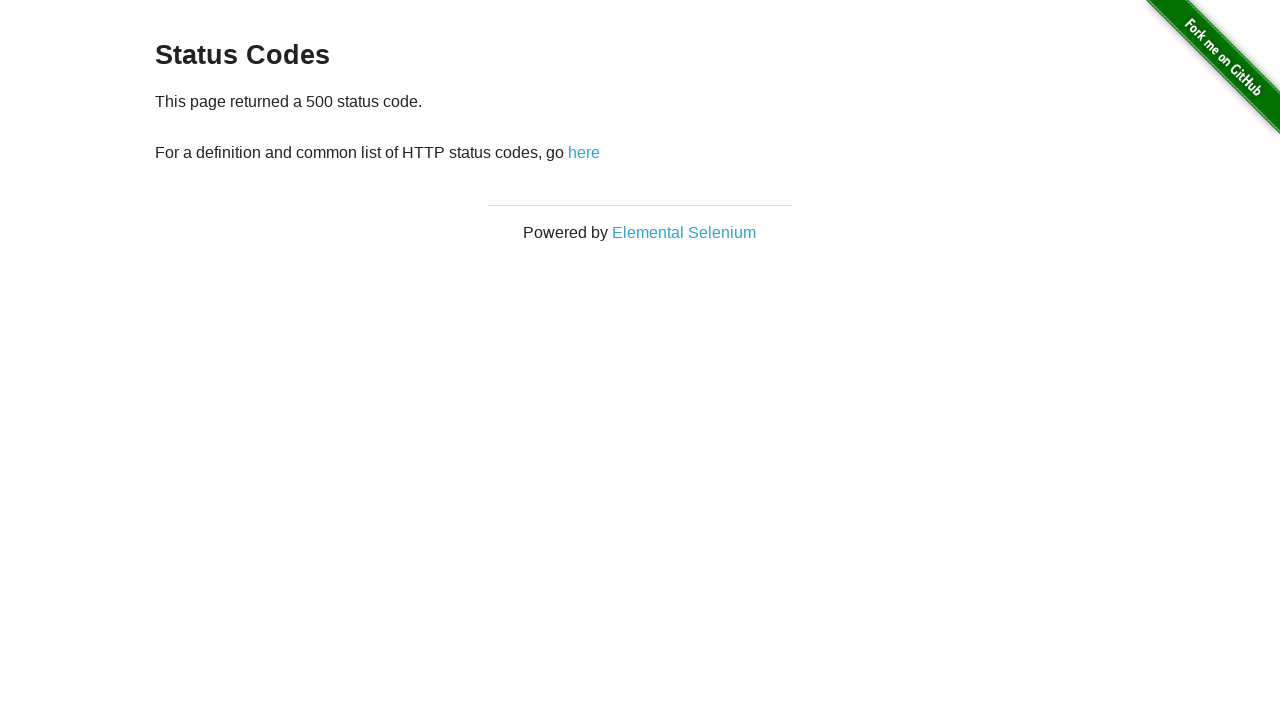

Navigated back from 500 status code redirect
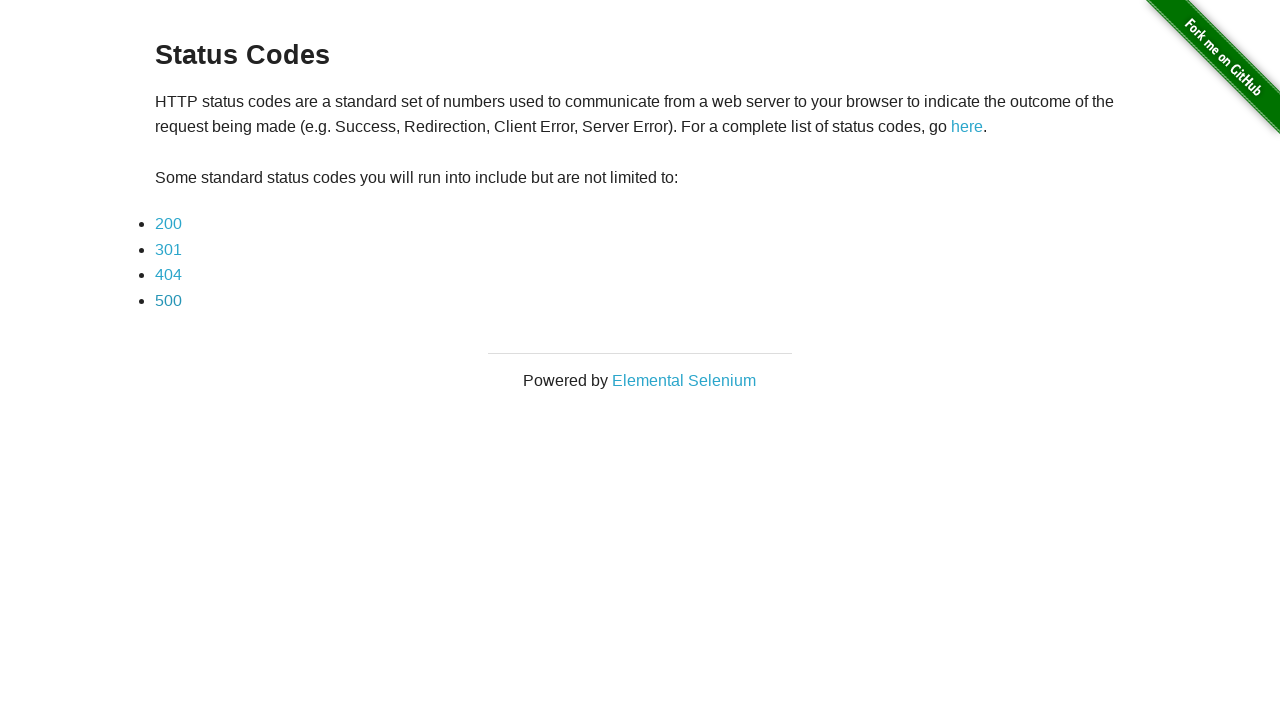

Clicked 'here' link again to access redirect options at (967, 127) on text=here
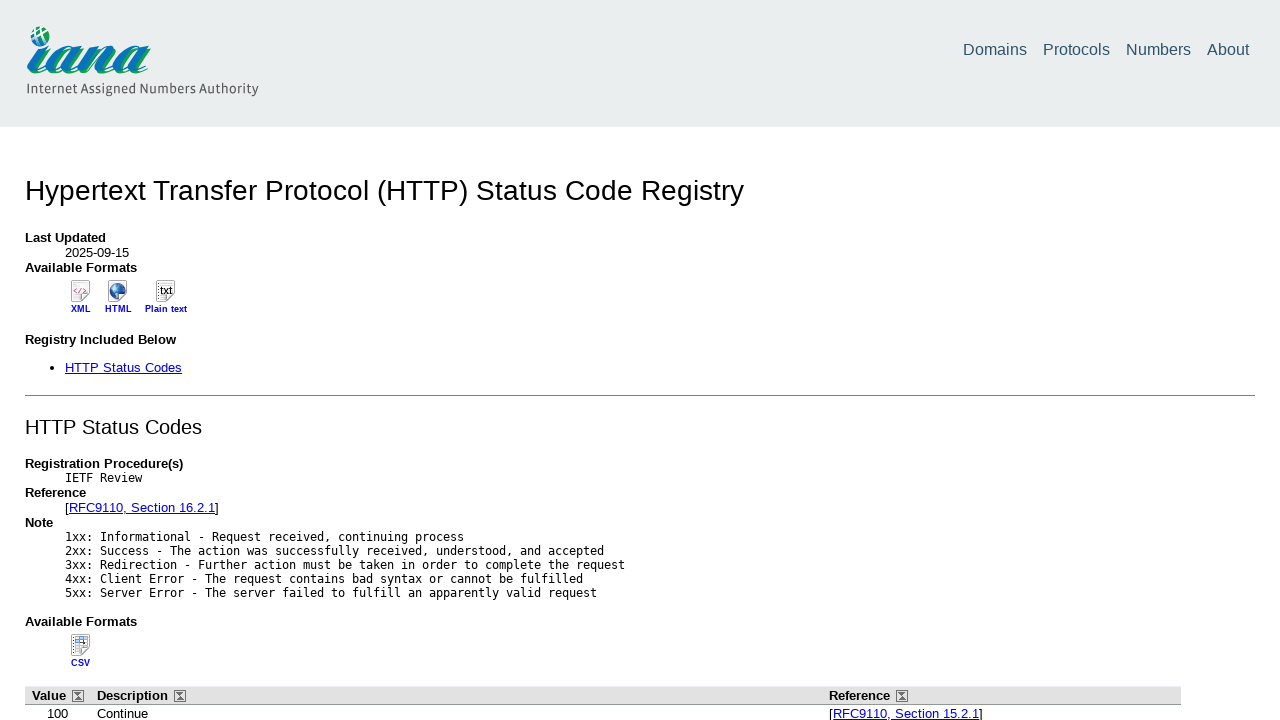

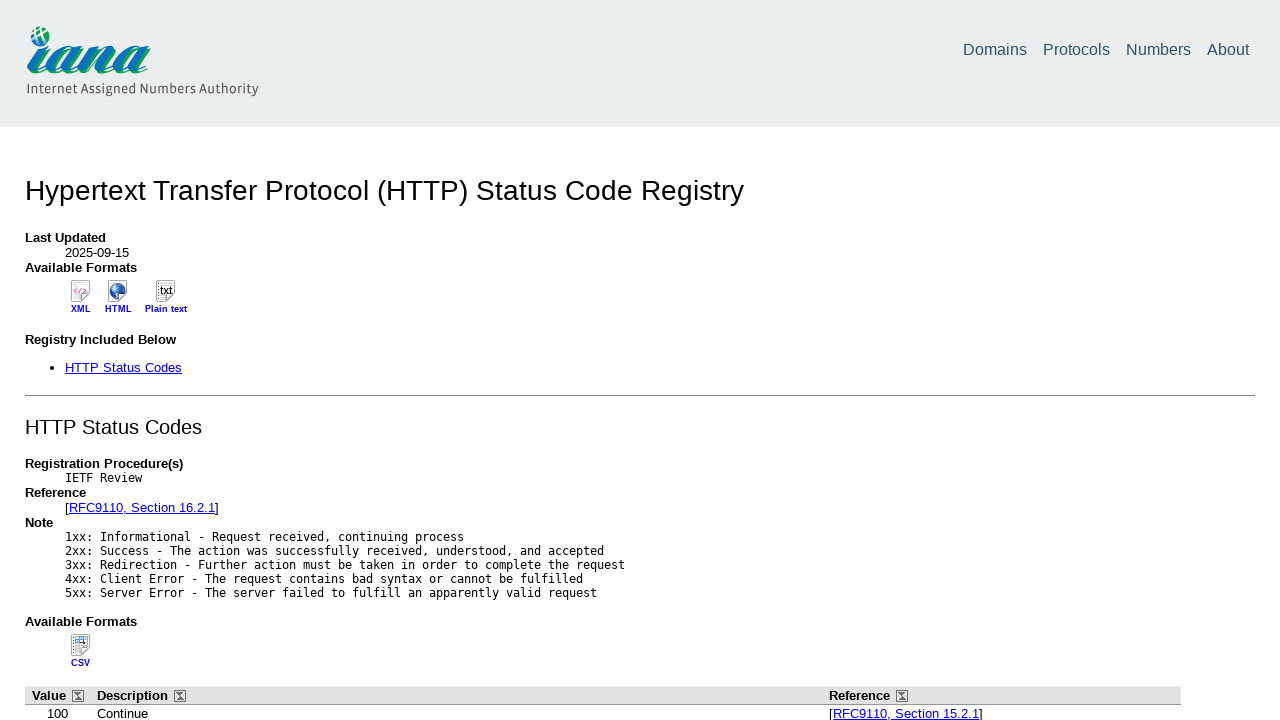